Tests copy-paste keyboard functionality by typing an address in one field, selecting all and copying it, then pasting into another field and verifying both fields match

Starting URL: https://demoqa.com/text-box

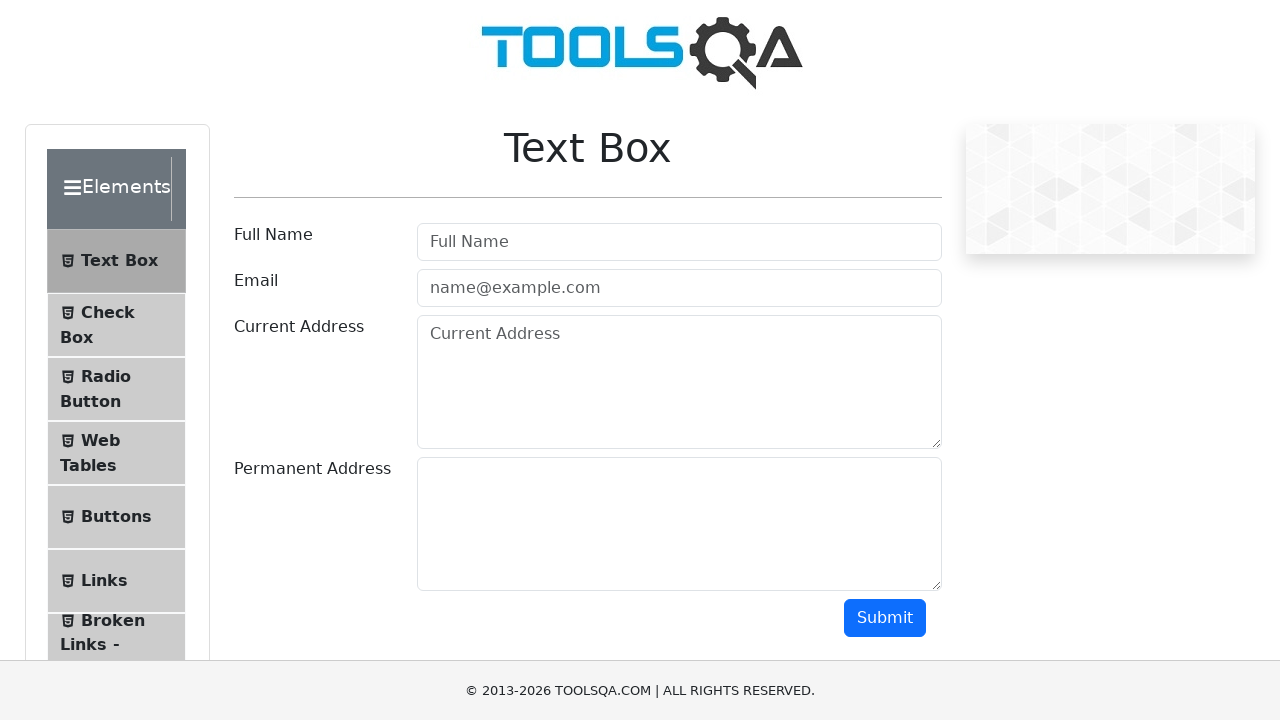

Scrolled down 500px to make address fields visible
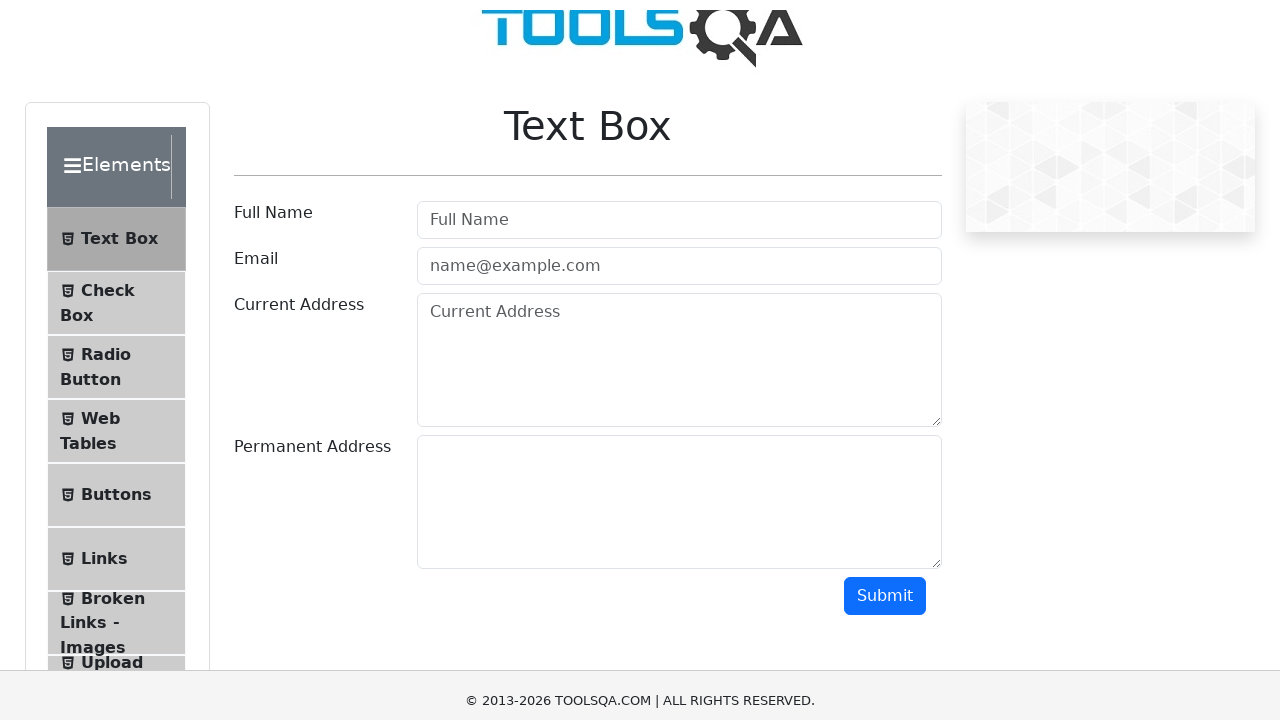

Filled current address field with '1542 Oak Street, Springfield, IL 62704' on #currentAddress
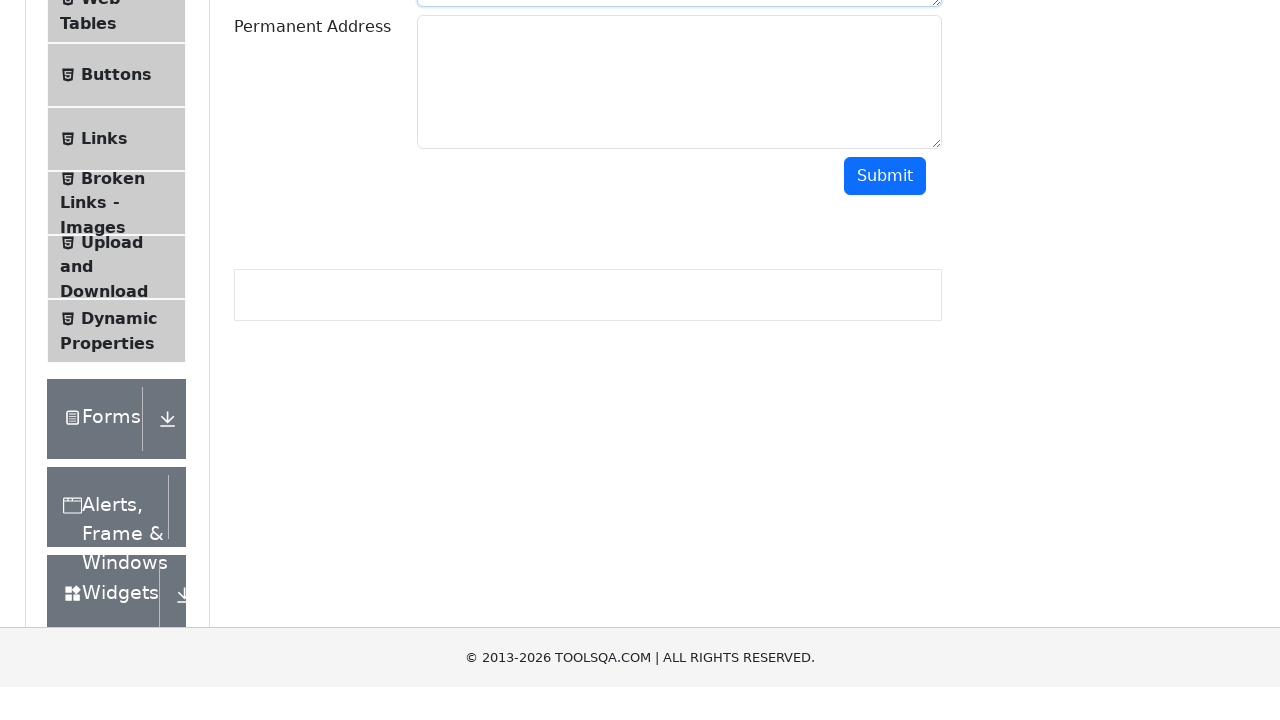

Clicked on current address field to focus it at (679, 66) on #currentAddress
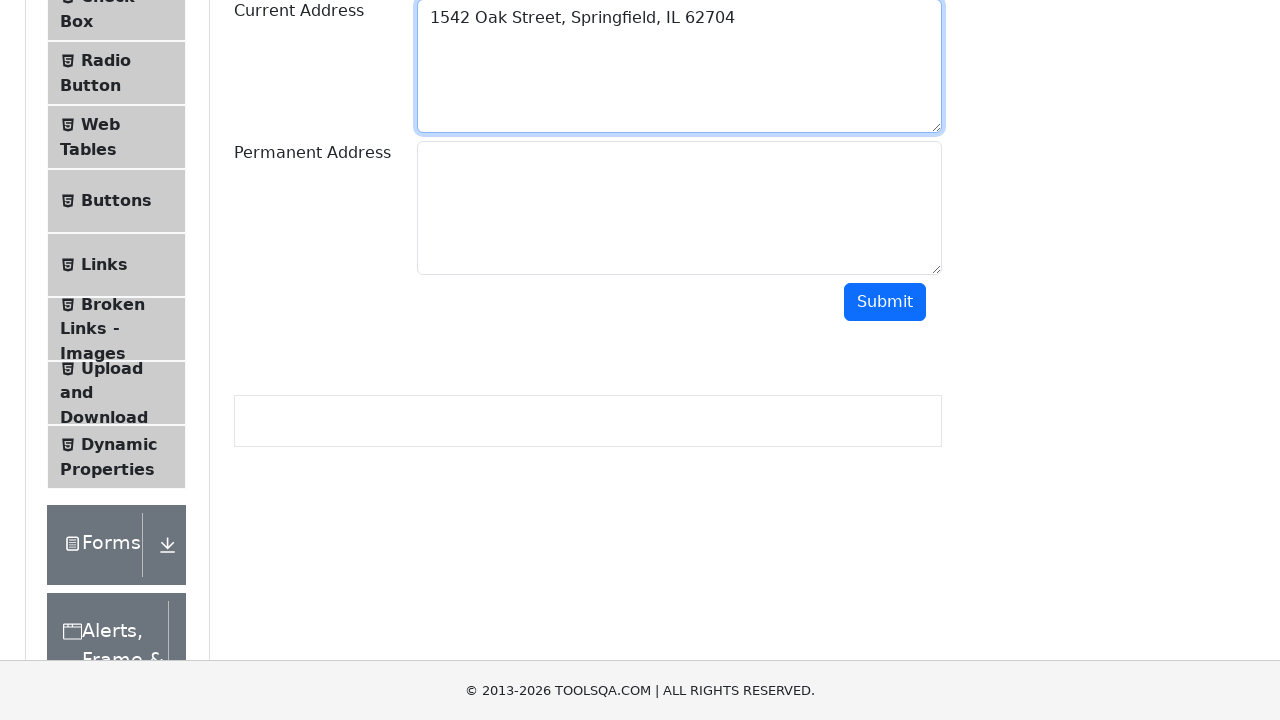

Selected all text in current address field using Ctrl+A
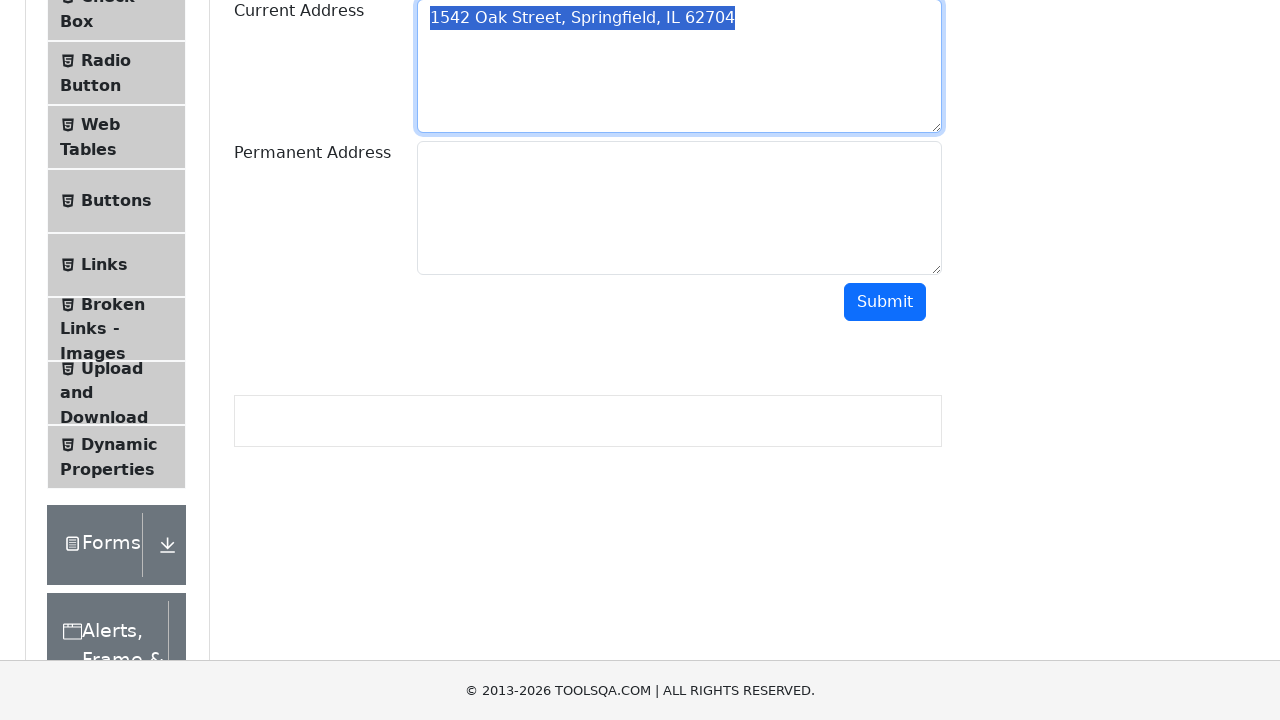

Copied selected text using Ctrl+C
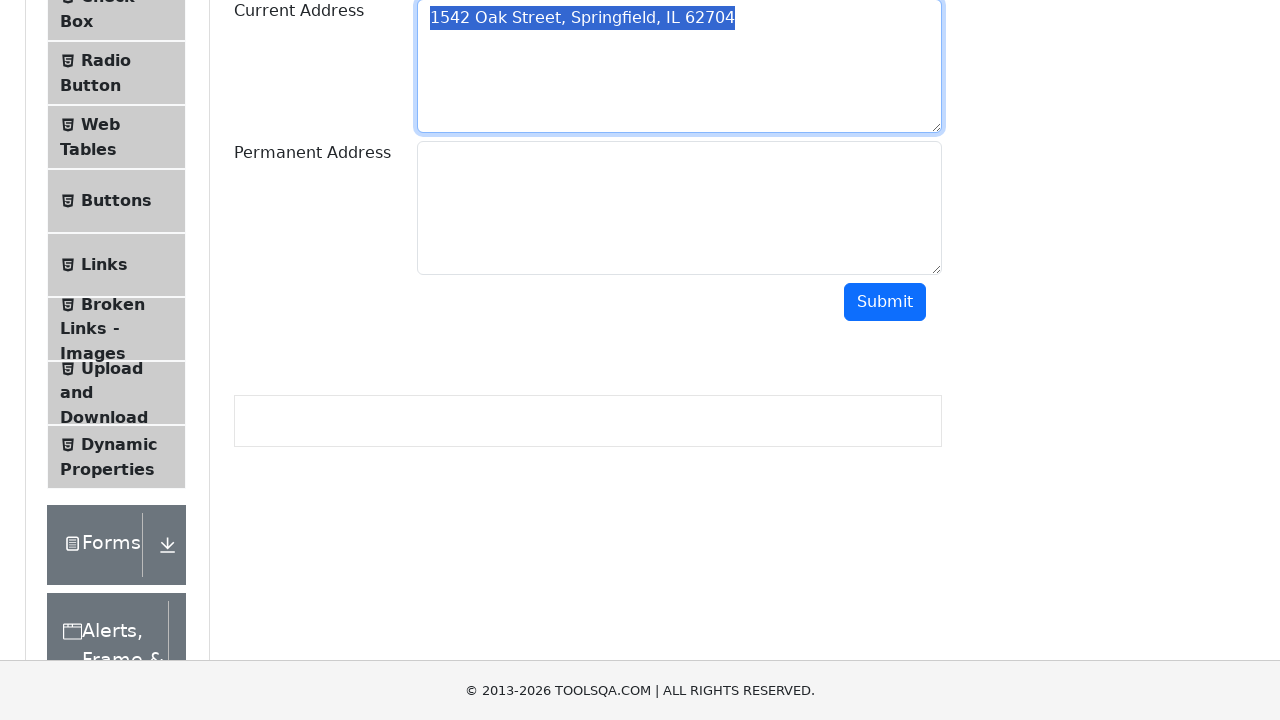

Clicked on permanent address field to focus it at (679, 208) on #permanentAddress
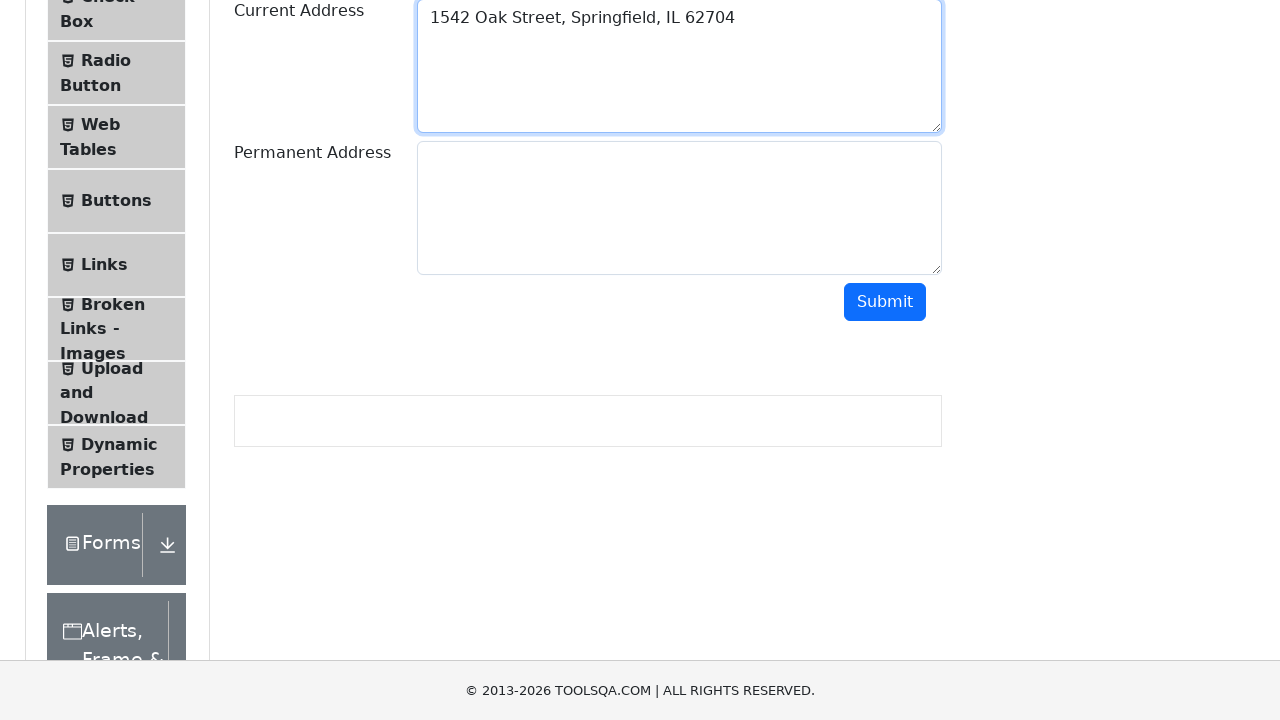

Pasted copied address into permanent address field using Ctrl+V
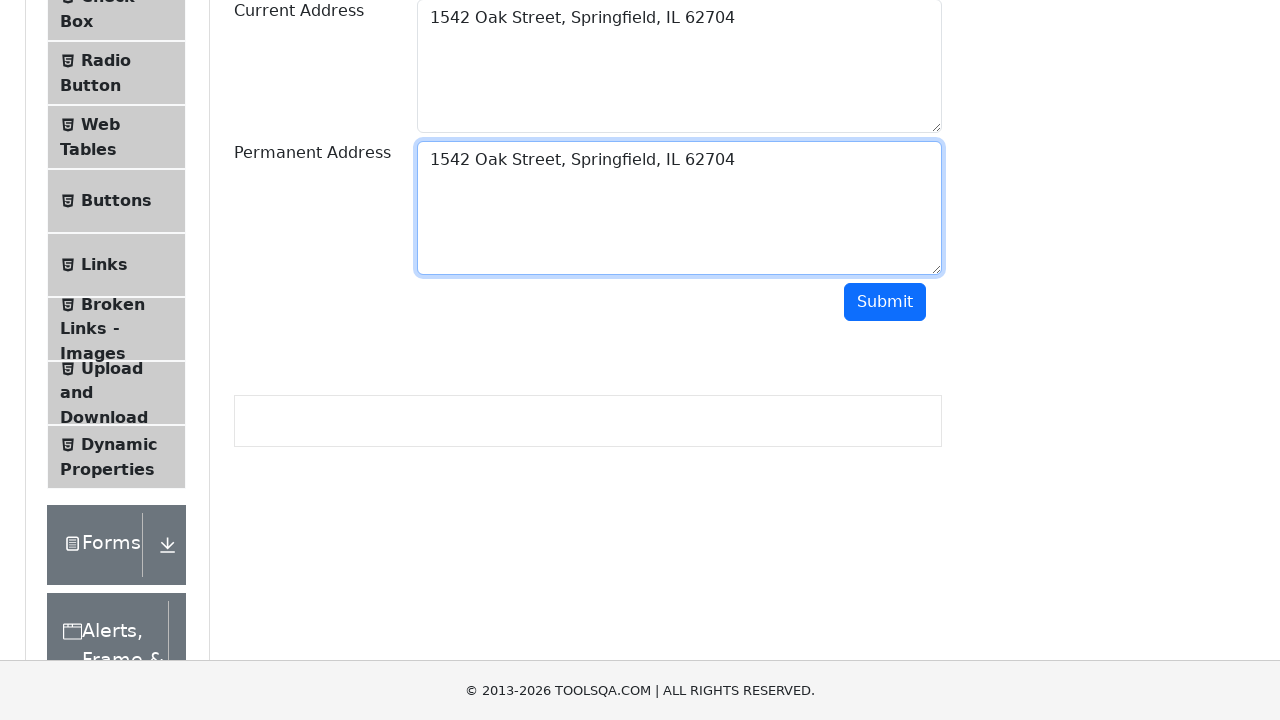

Retrieved value from current address field for verification
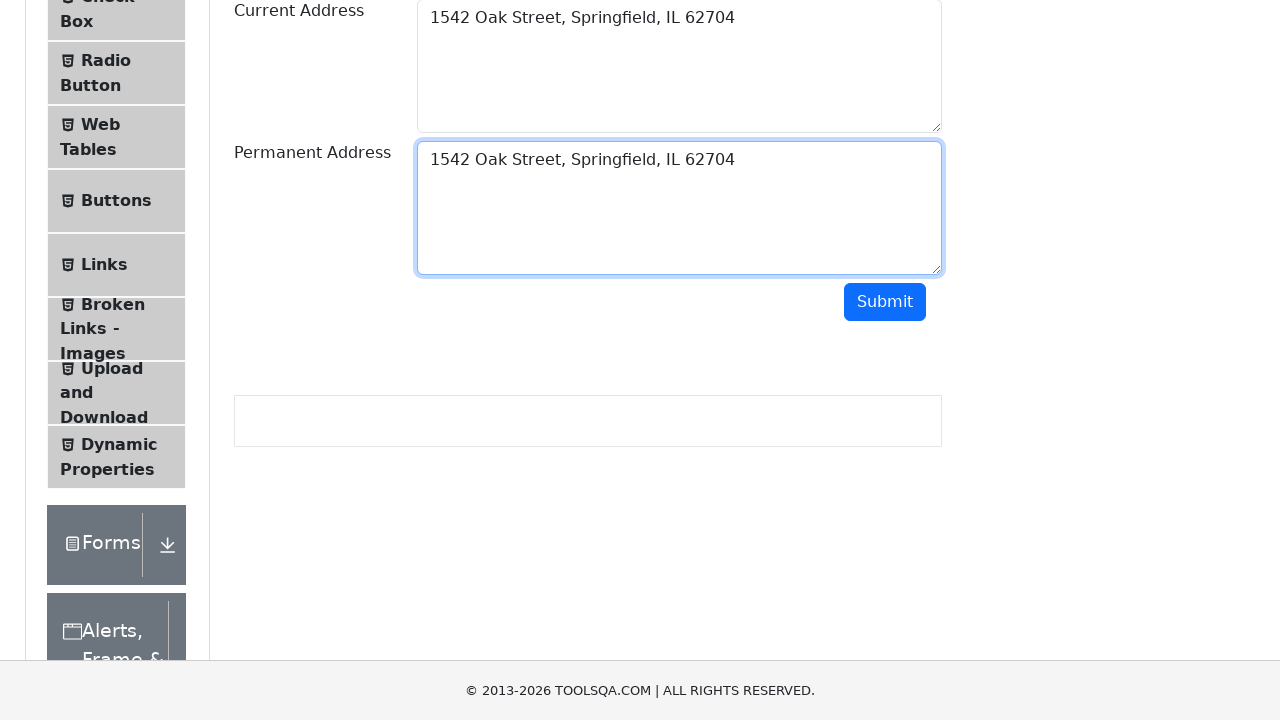

Retrieved value from permanent address field for verification
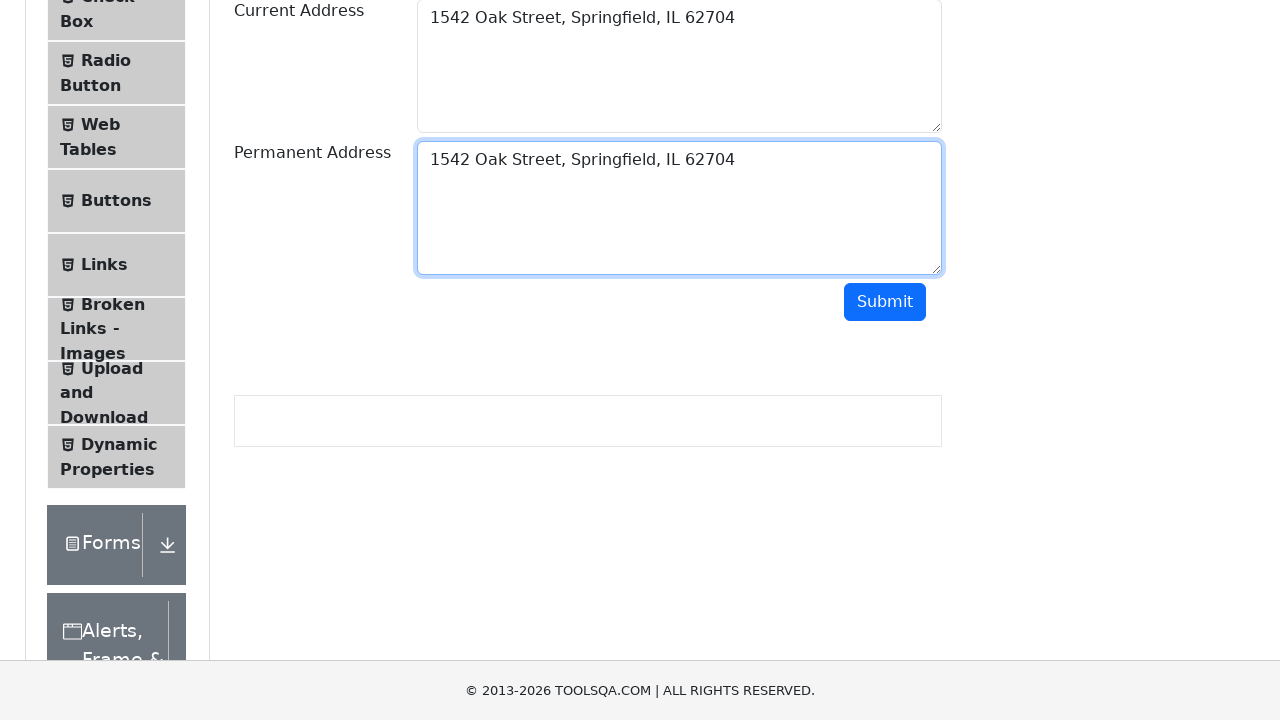

Verified that both address fields contain matching values
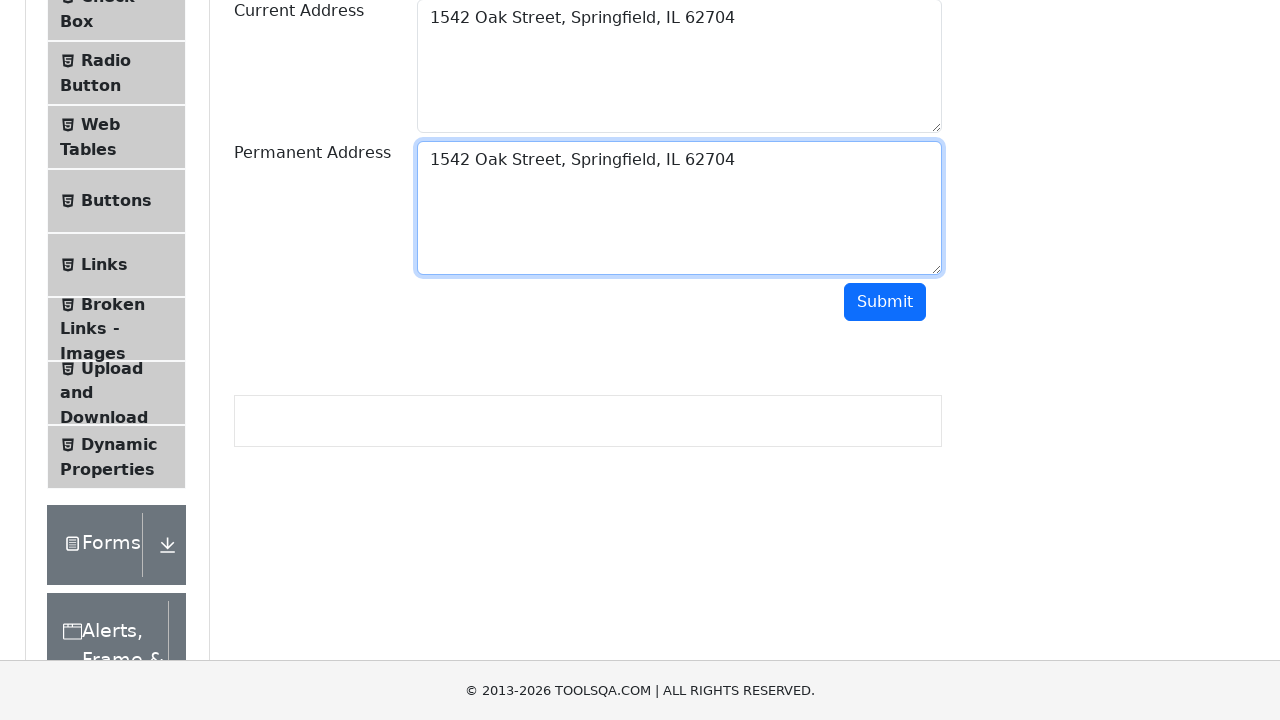

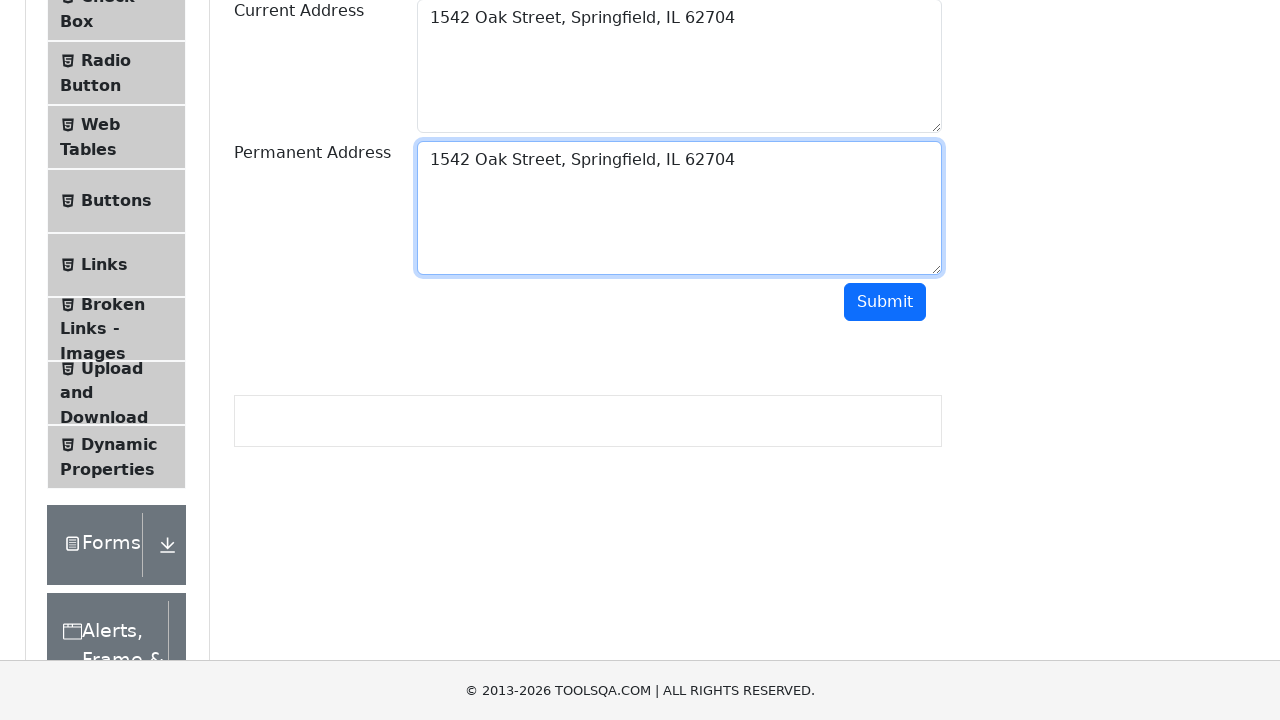